Tests table element presence and structure by verifying the product table is displayed with rows and columns.

Starting URL: https://www.rahulshettyacademy.com/AutomationPractice/

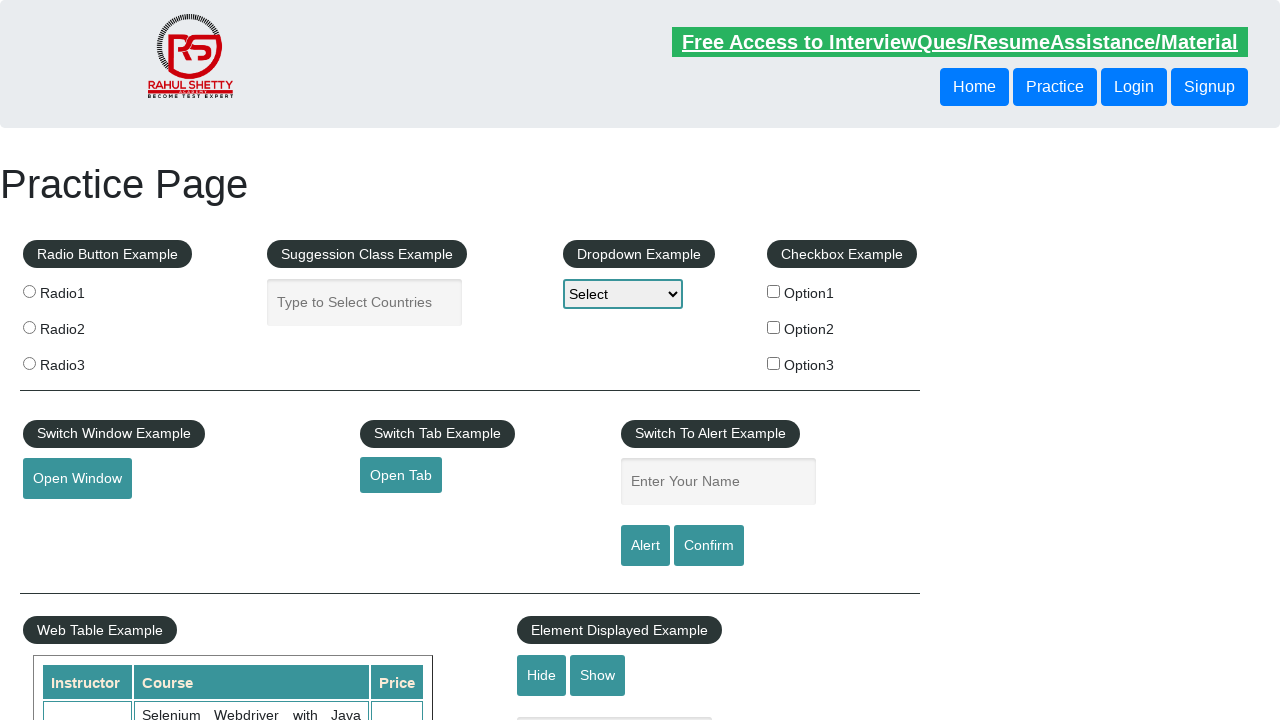

Product table element is visible
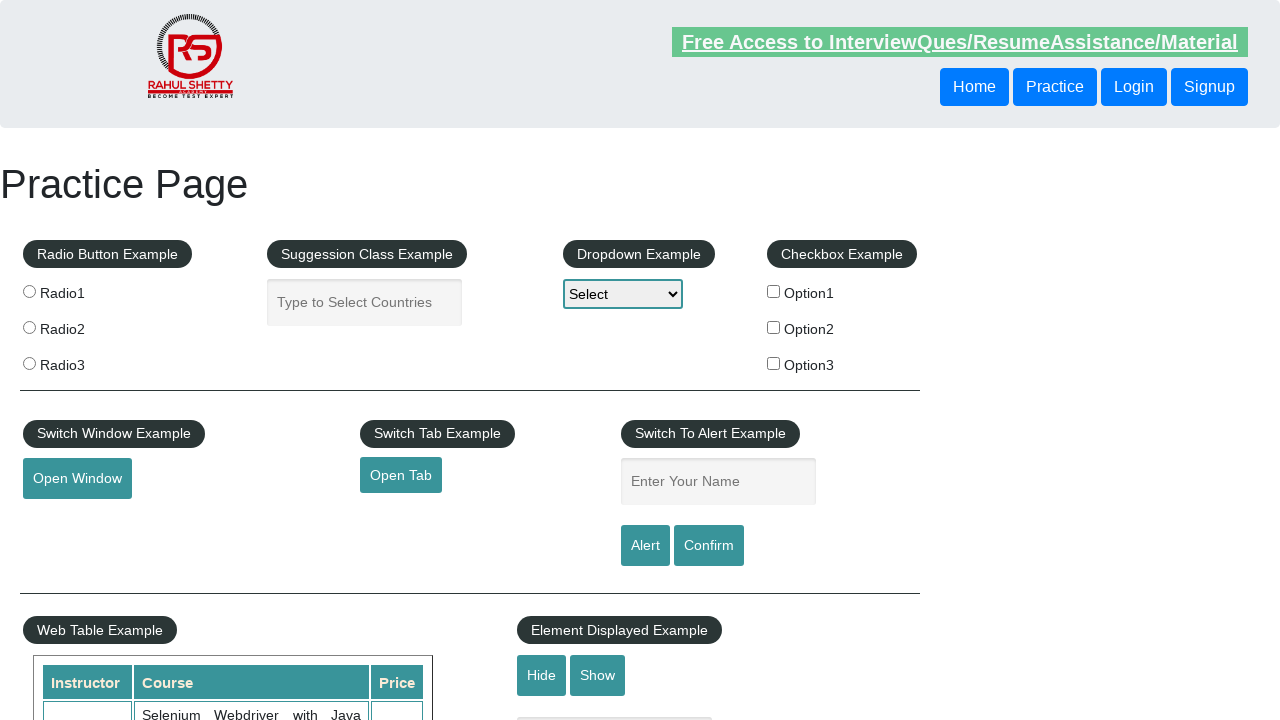

Table rows are present in the product table
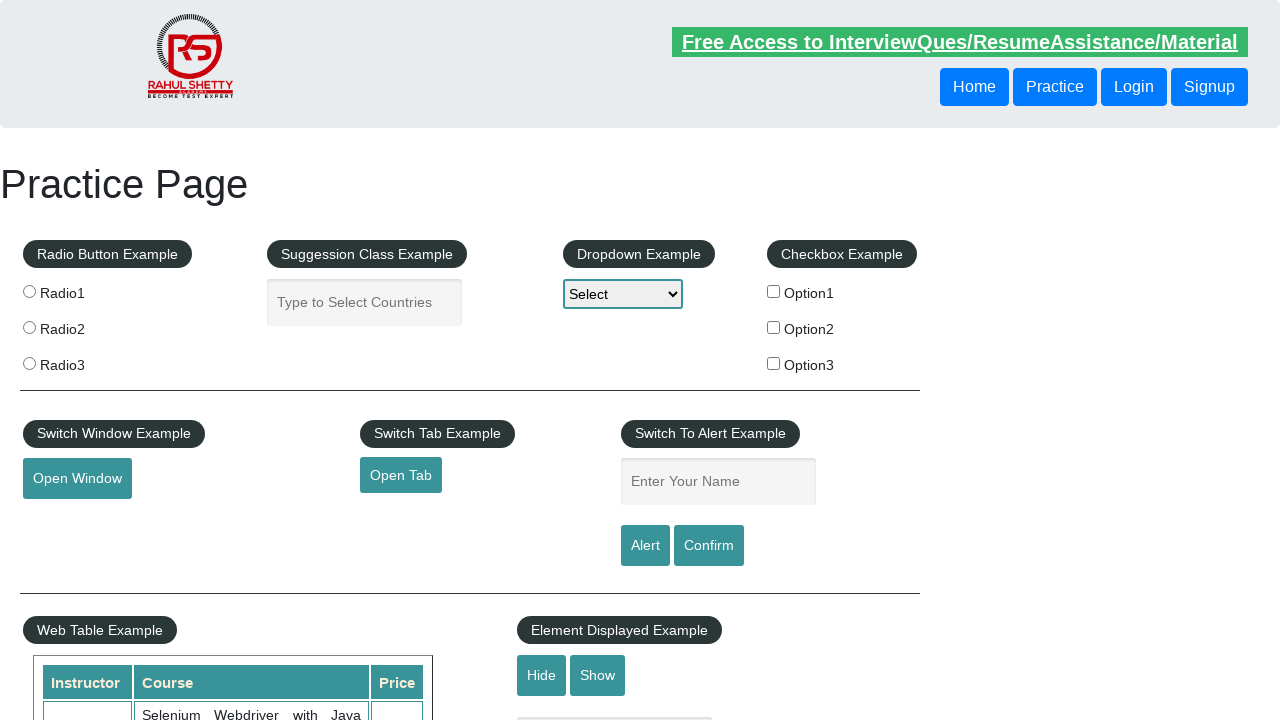

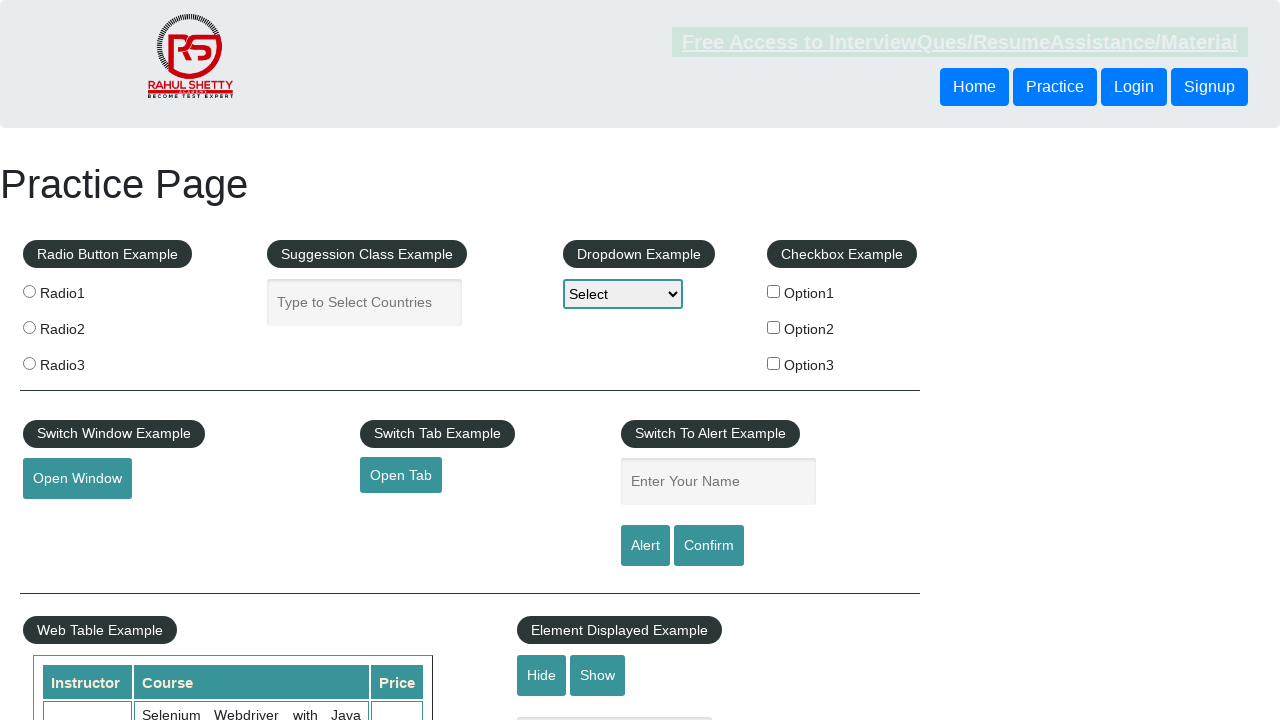